Tests triggering an alert box and accepting it

Starting URL: https://artoftesting.com/samplesiteforselenium

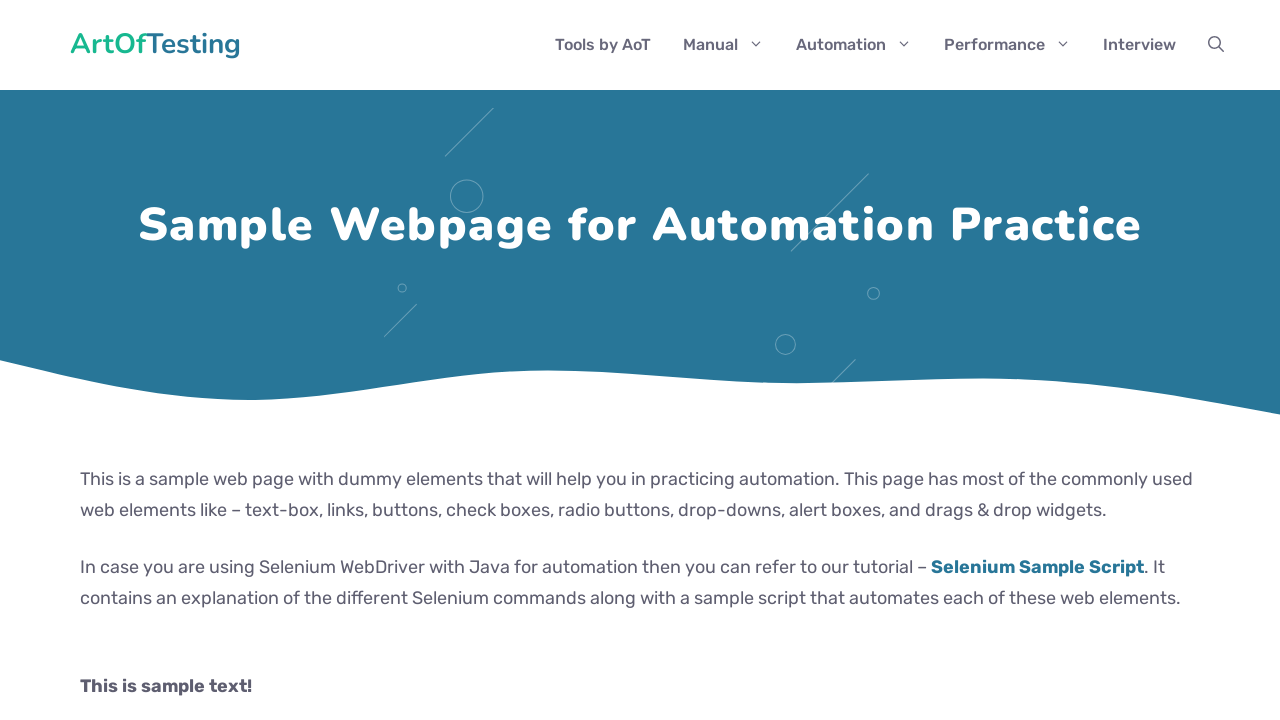

Set up dialog handler to accept alert boxes
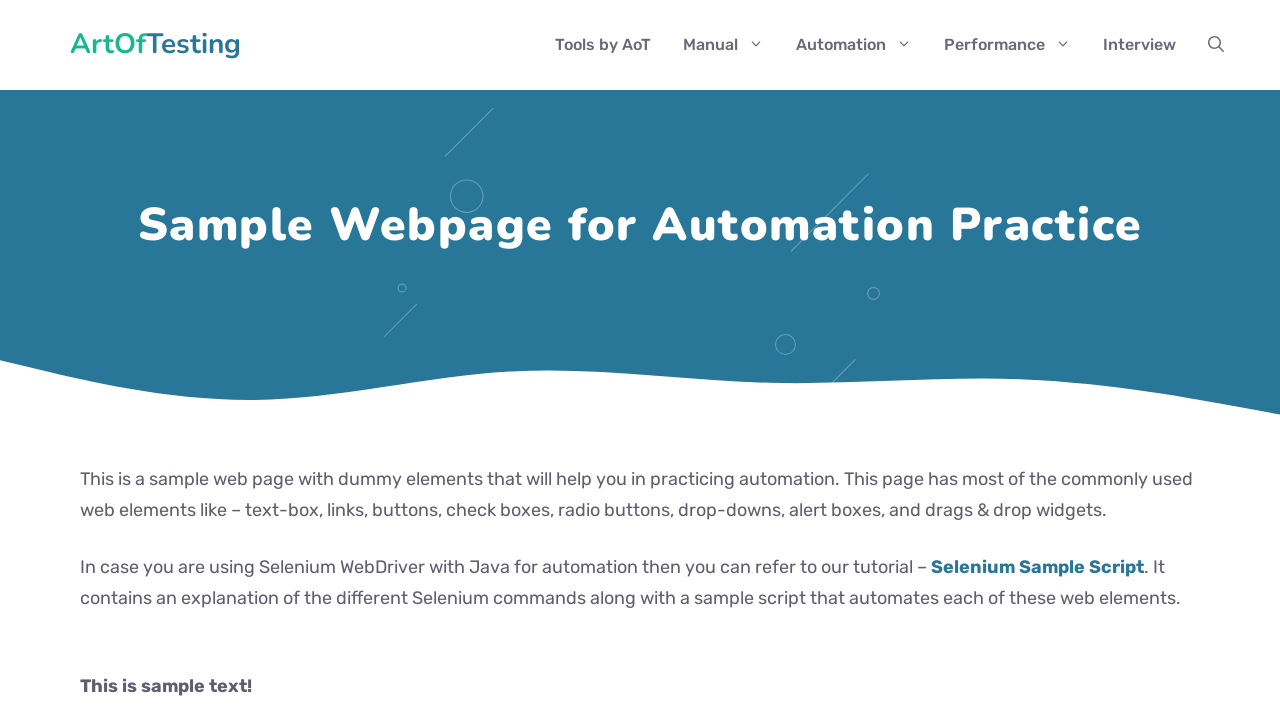

Clicked button to trigger alert box at (180, 361) on xpath=//button[@onclick='generateAlertBox()']
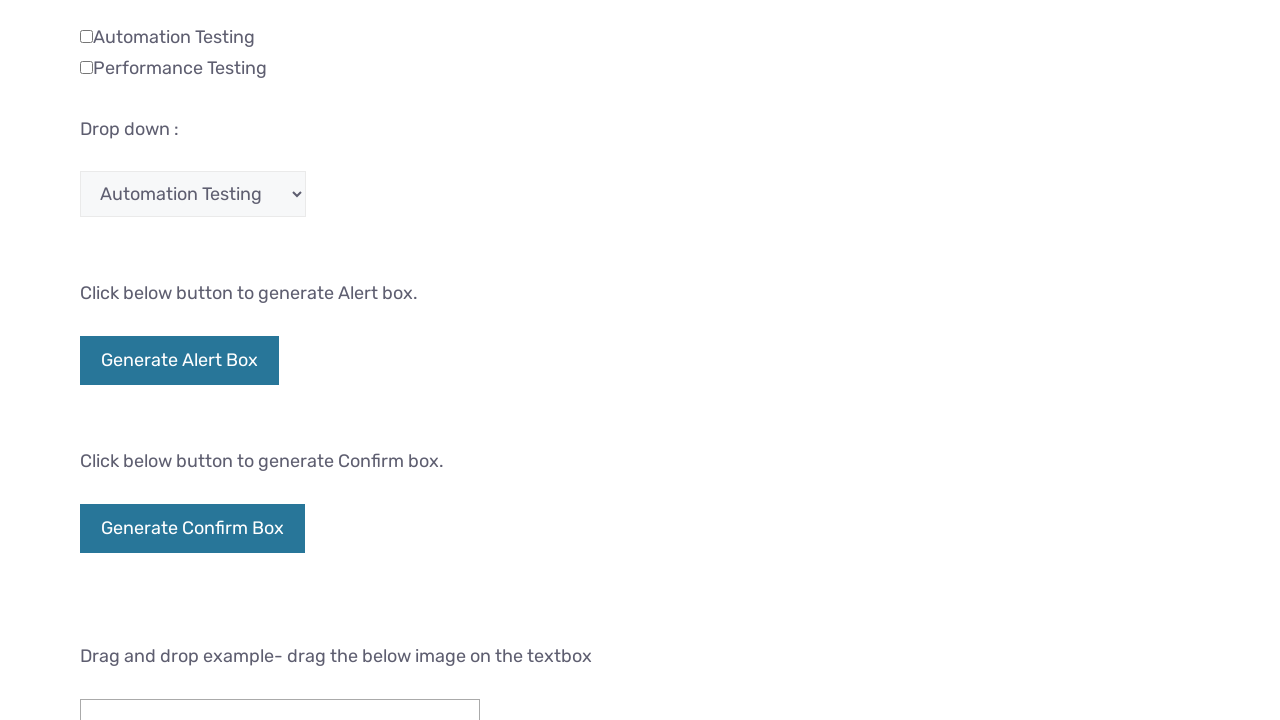

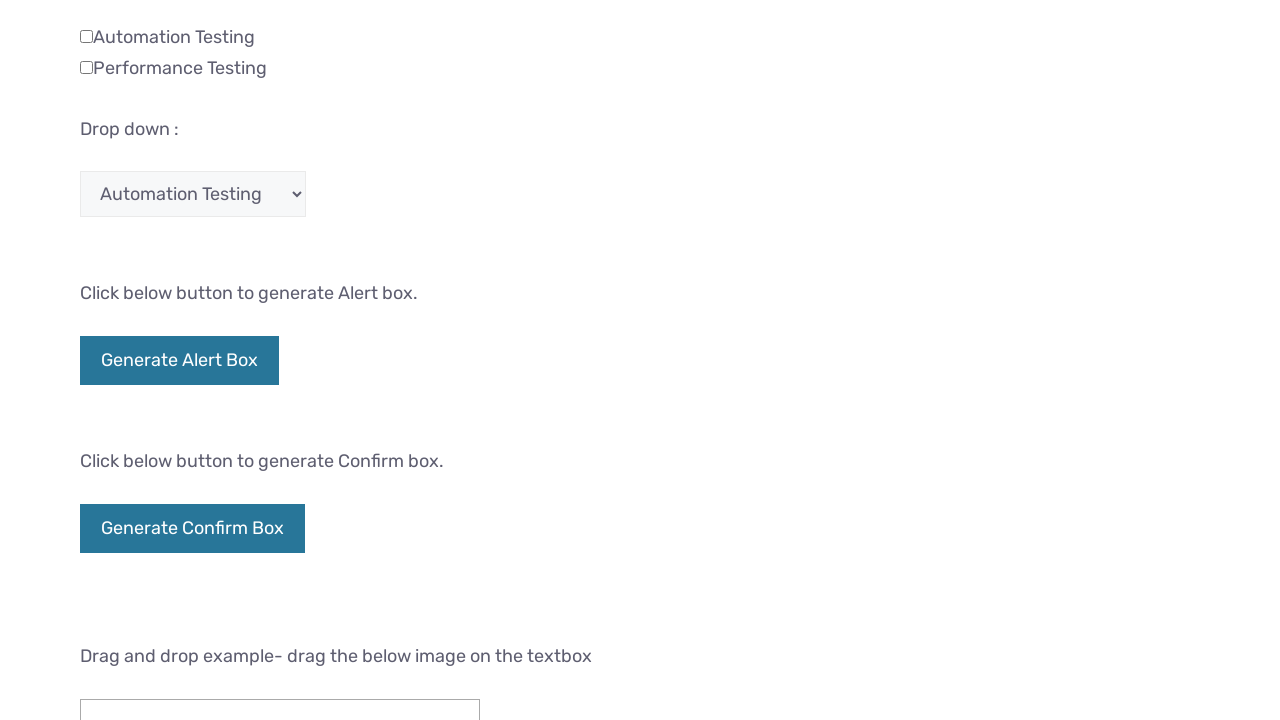